Tests a progress bar interaction by clicking the start button, waiting for the progress bar to reach 75%, then clicking the stop button

Starting URL: http://www.uitestingplayground.com/progressbar

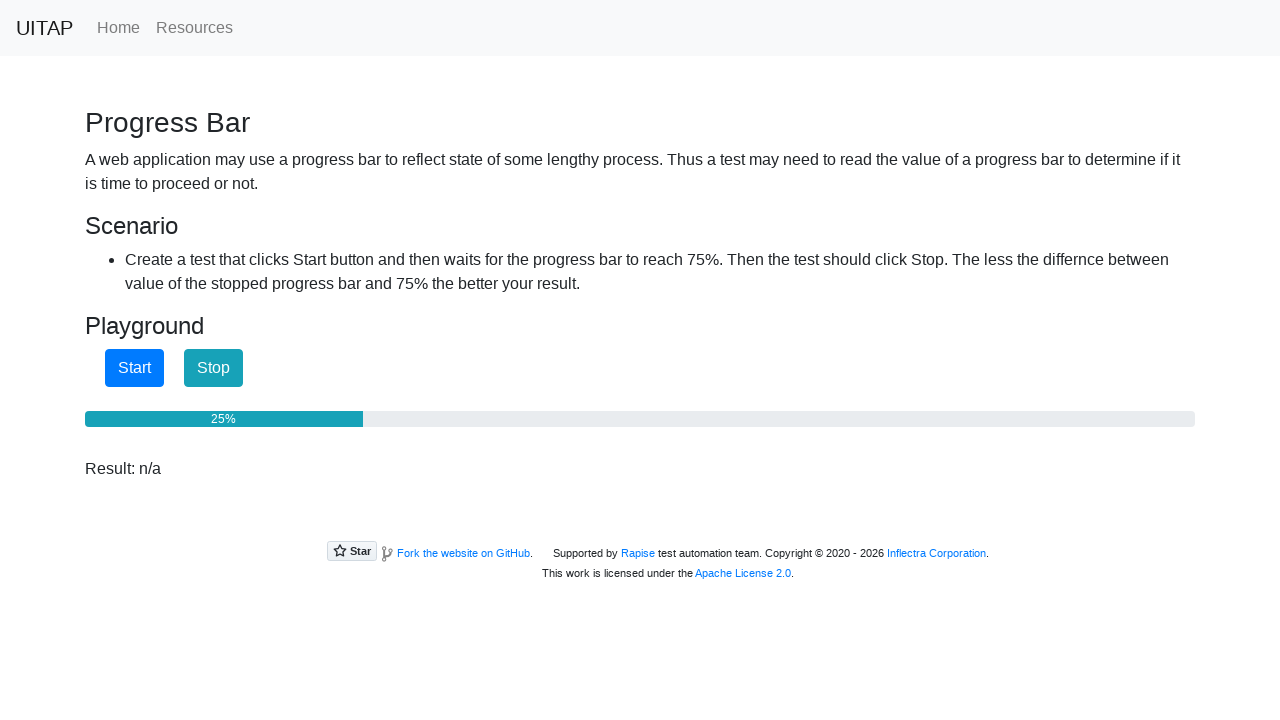

Clicked the start button to begin the progress bar at (134, 368) on #startButton
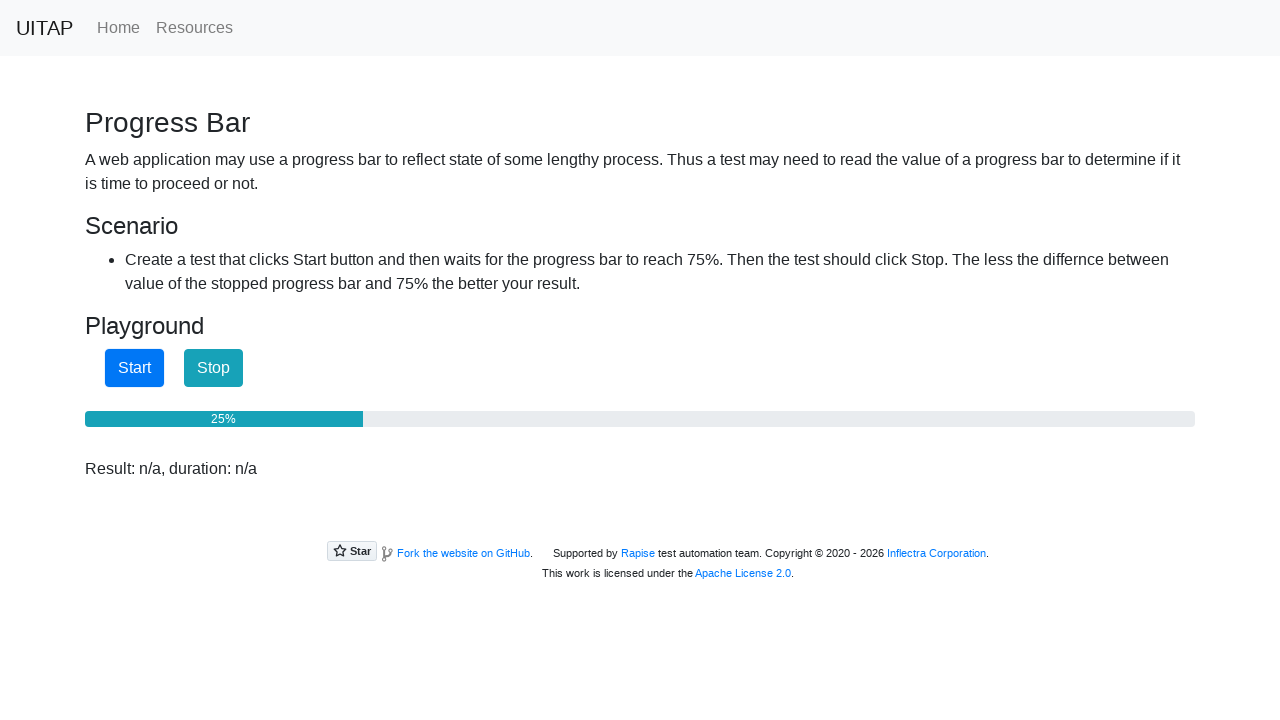

Progress bar reached 75%
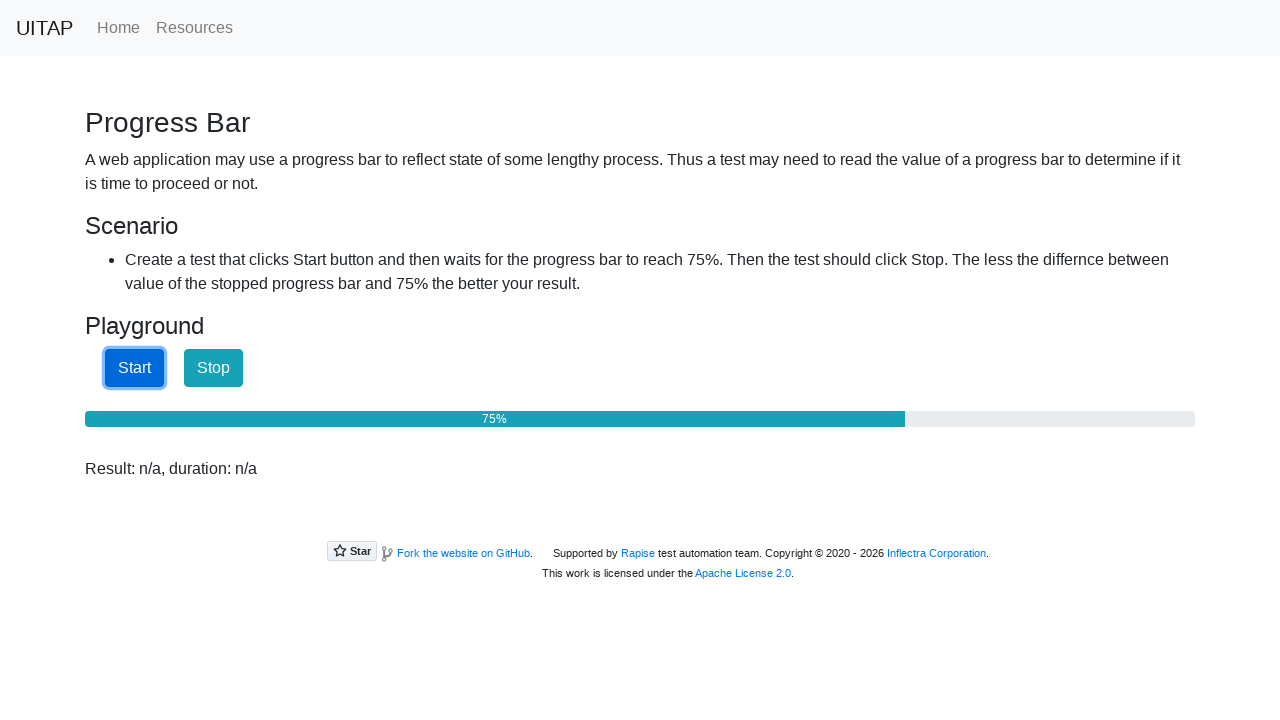

Clicked the stop button to halt the progress bar at (214, 368) on #stopButton
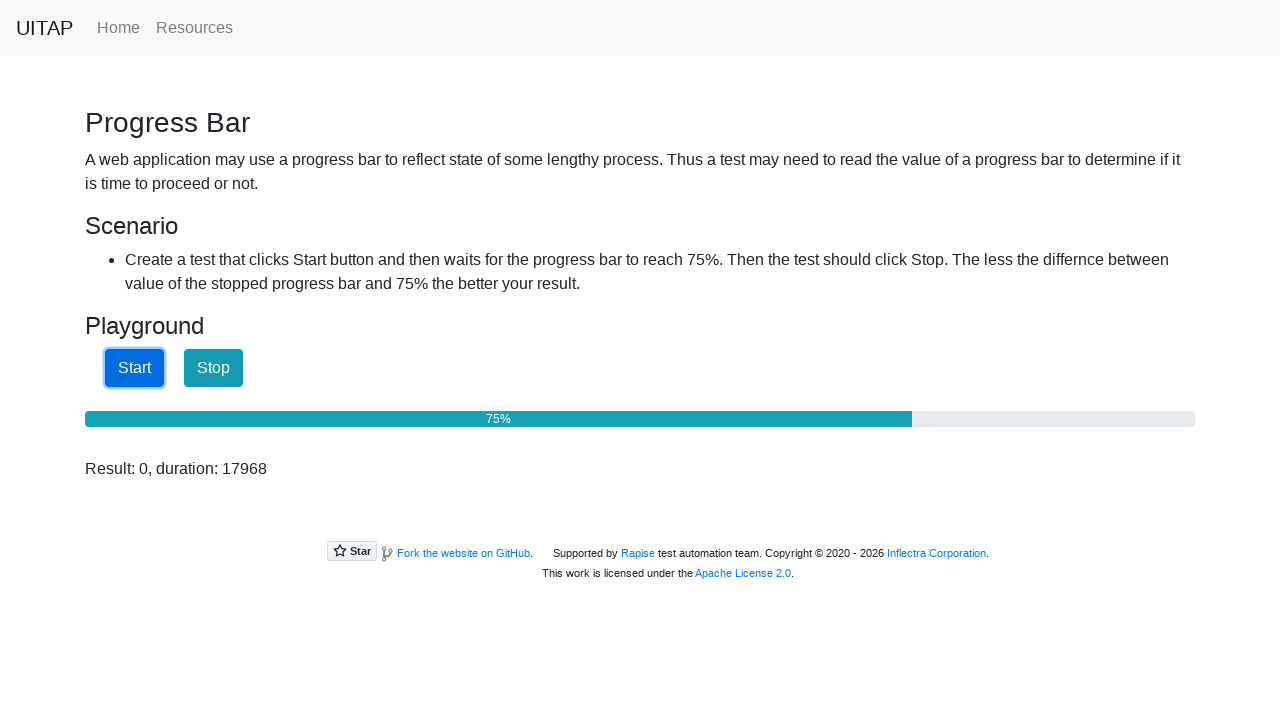

Result element displayed after stopping the progress bar
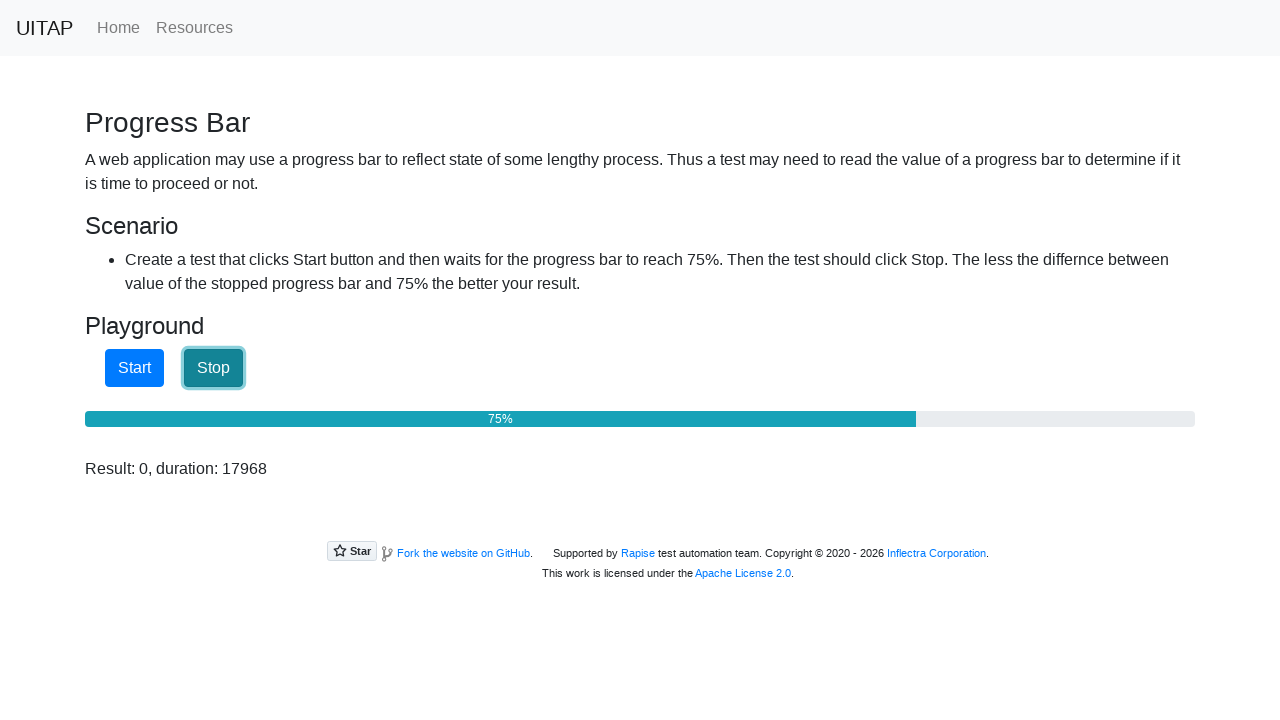

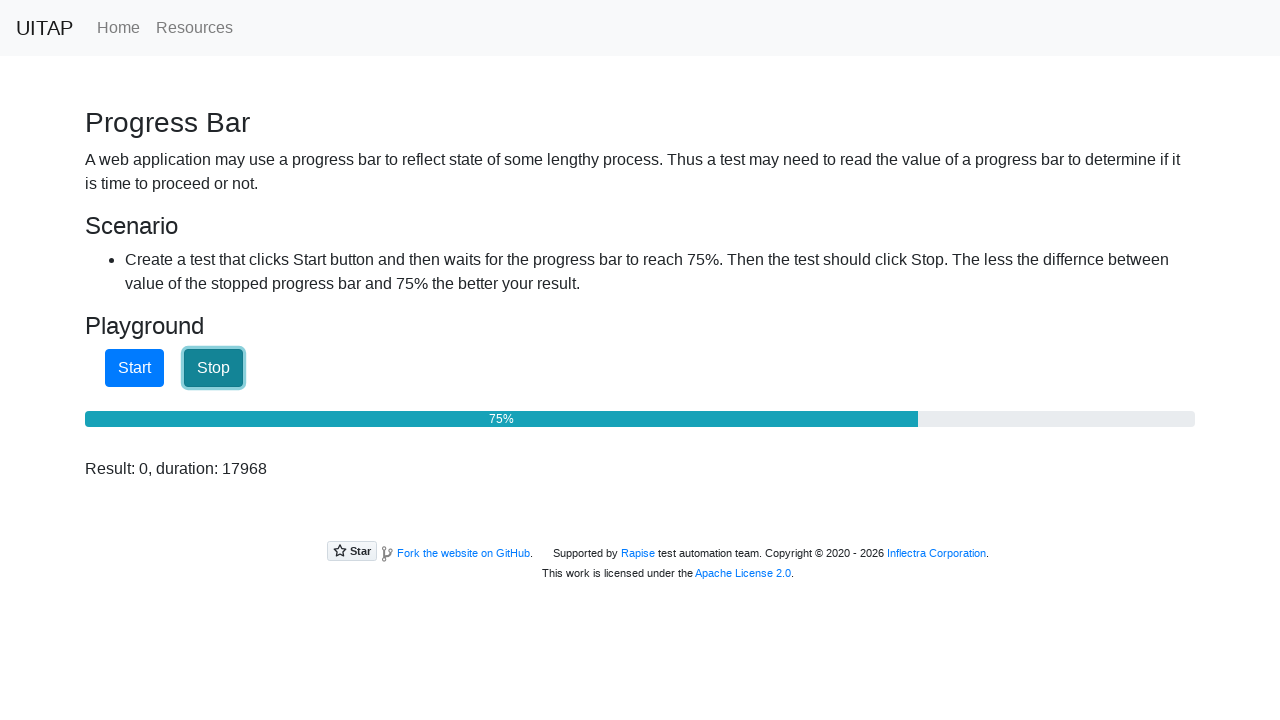